Tests JavaScript alert and confirm dialog handling by entering a name, triggering an alert, accepting it, then triggering a confirm dialog and dismissing it

Starting URL: https://rahulshettyacademy.com/AutomationPractice/

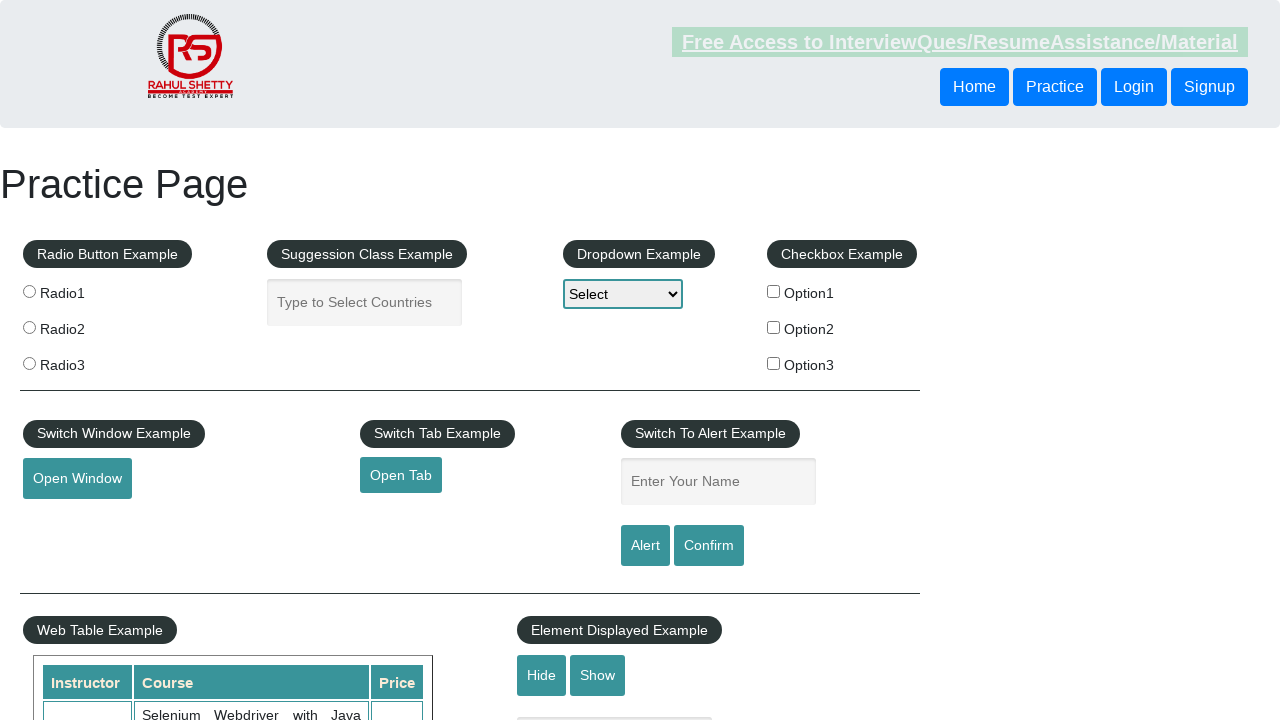

Filled name field with 'faruk' on #name
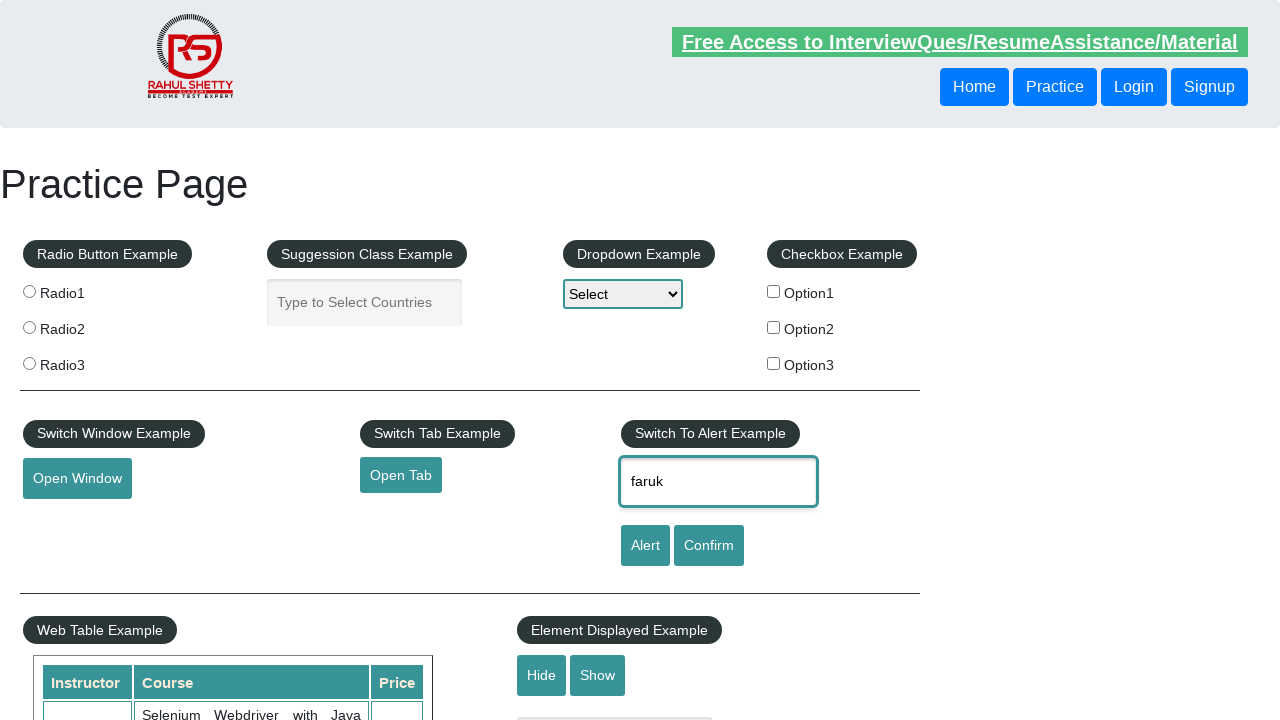

Clicked alert button to trigger alert dialog at (645, 546) on #alertbtn
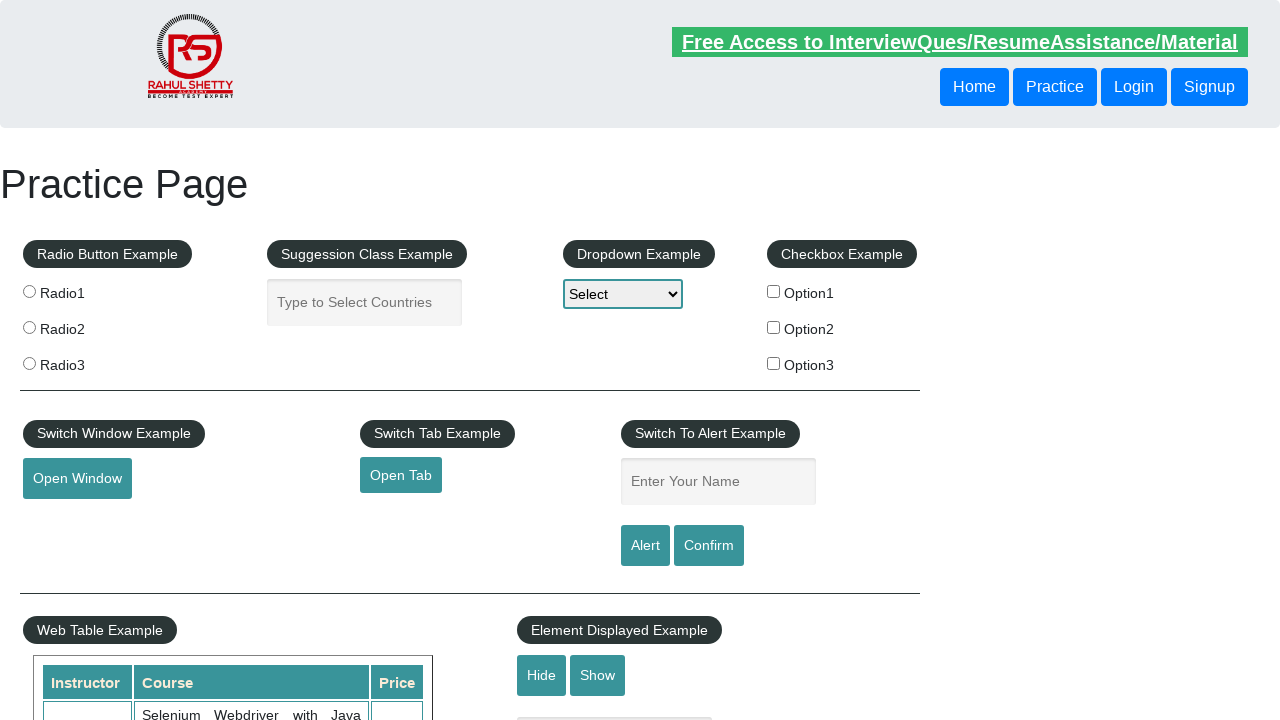

Set up handler to accept alert dialog
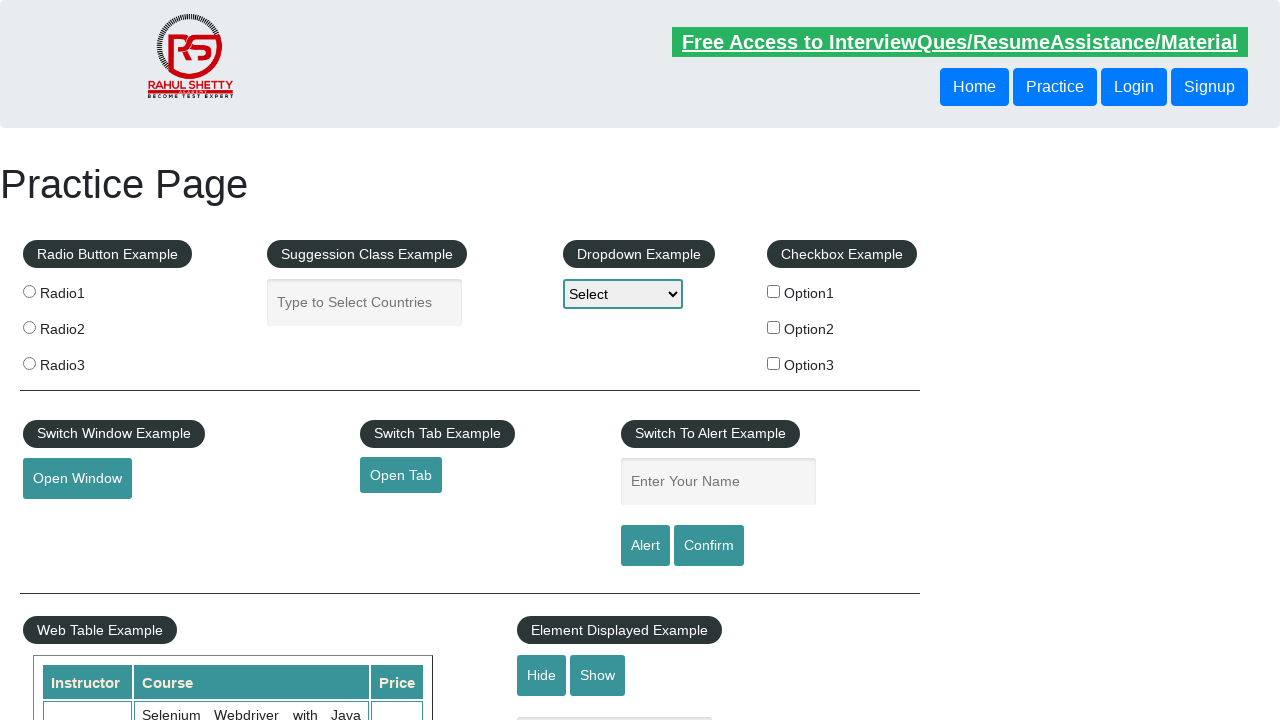

Clicked confirm button to trigger confirm dialog at (709, 546) on #confirmbtn
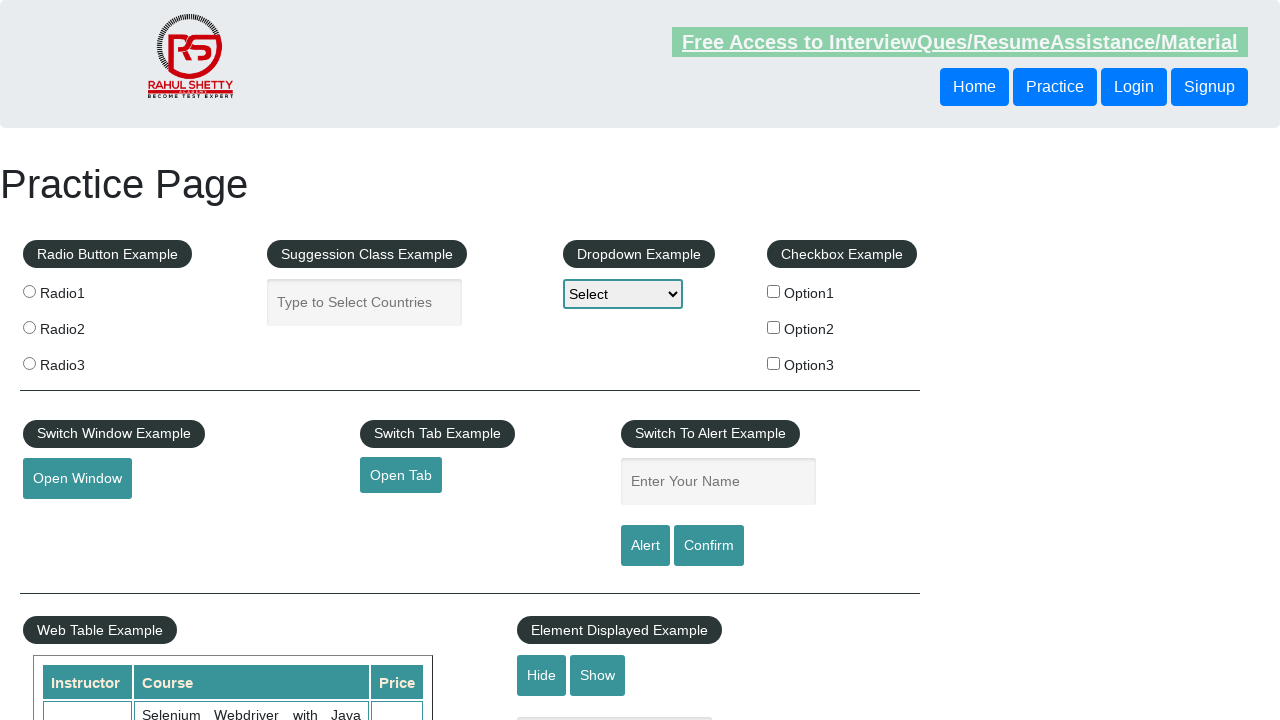

Set up handler to dismiss confirm dialog
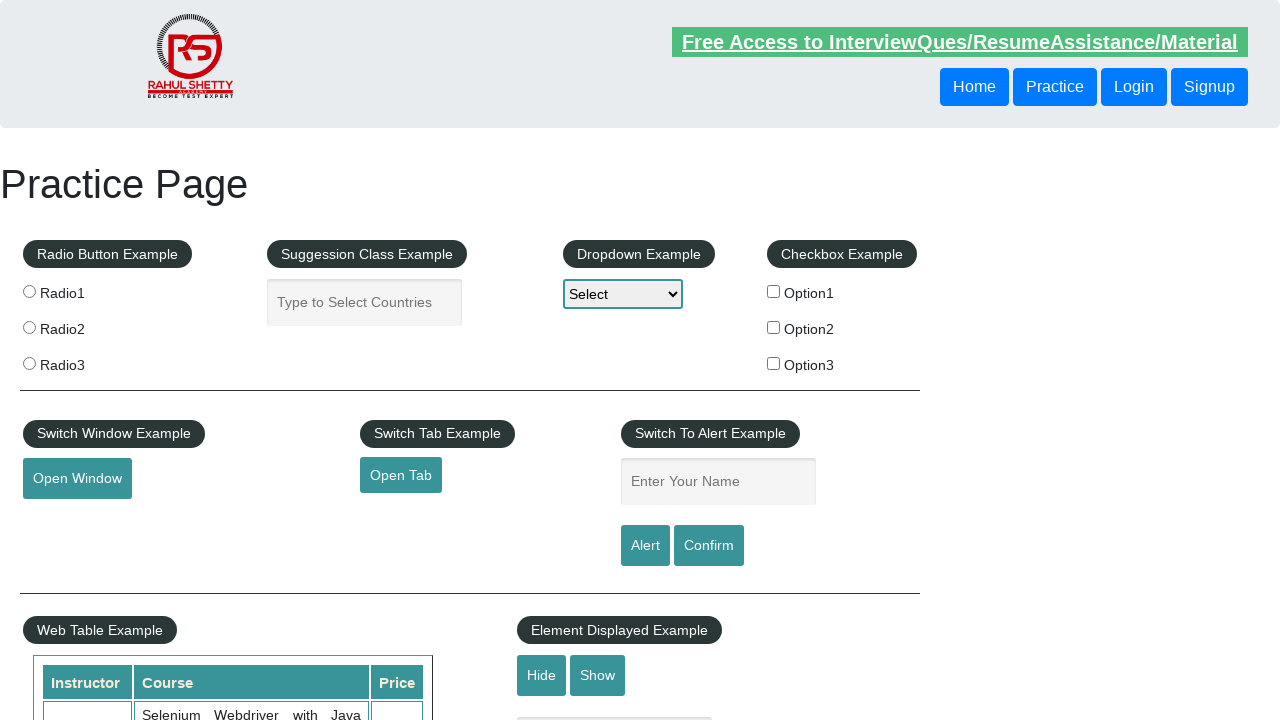

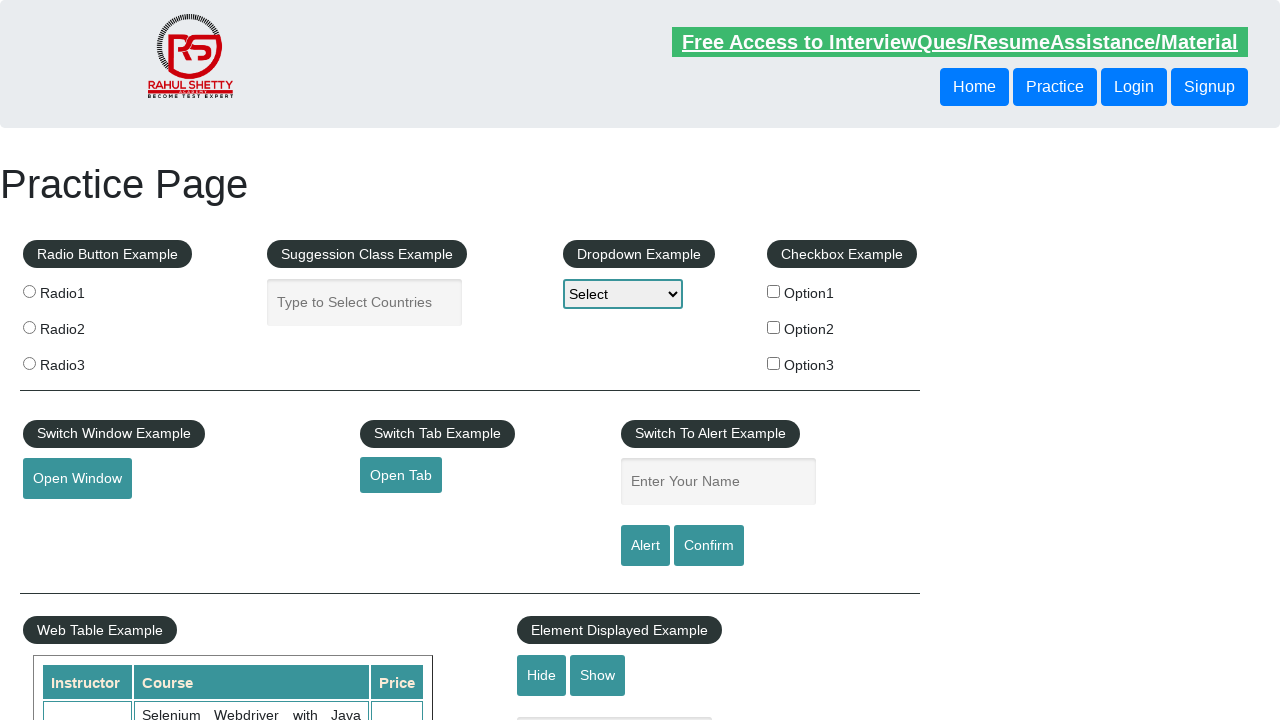